Tests JavaScript alert handling by clicking buttons that trigger different types of alerts (simple alert, confirm dialog, and prompt dialog) and interacting with each accordingly.

Starting URL: https://demoqa.com/alerts

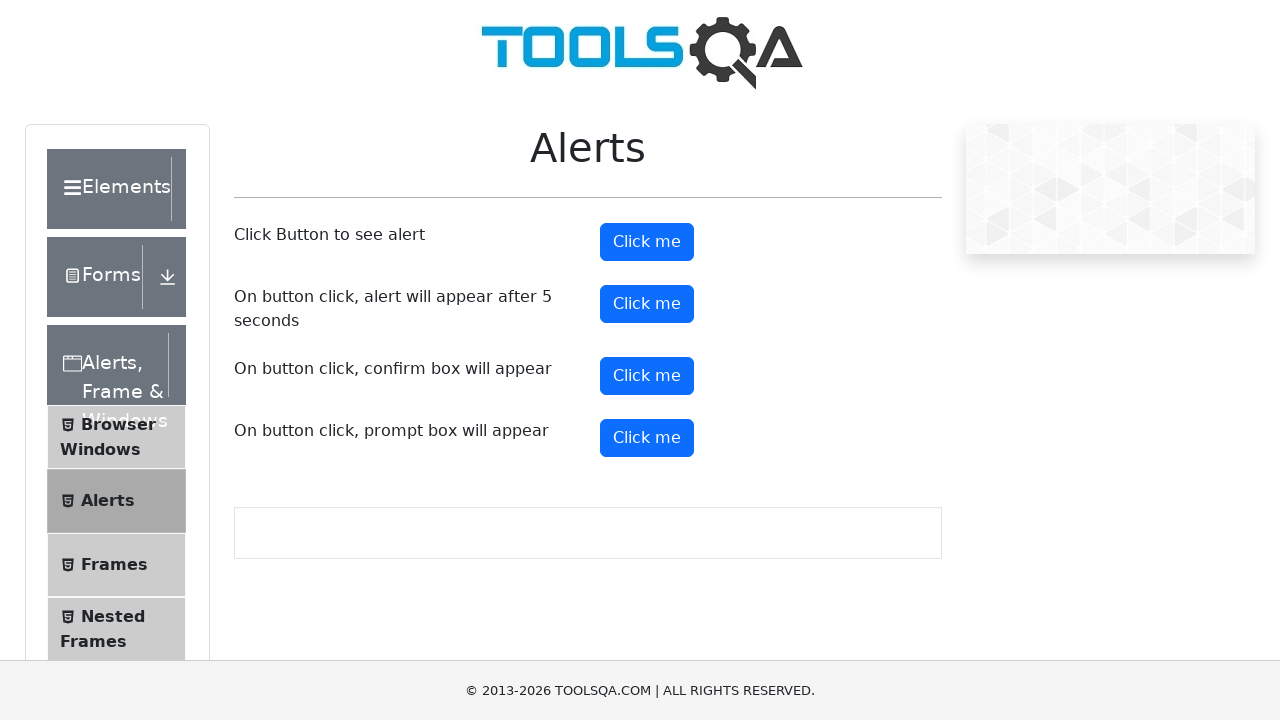

Clicked button to trigger simple alert at (647, 242) on #alertButton
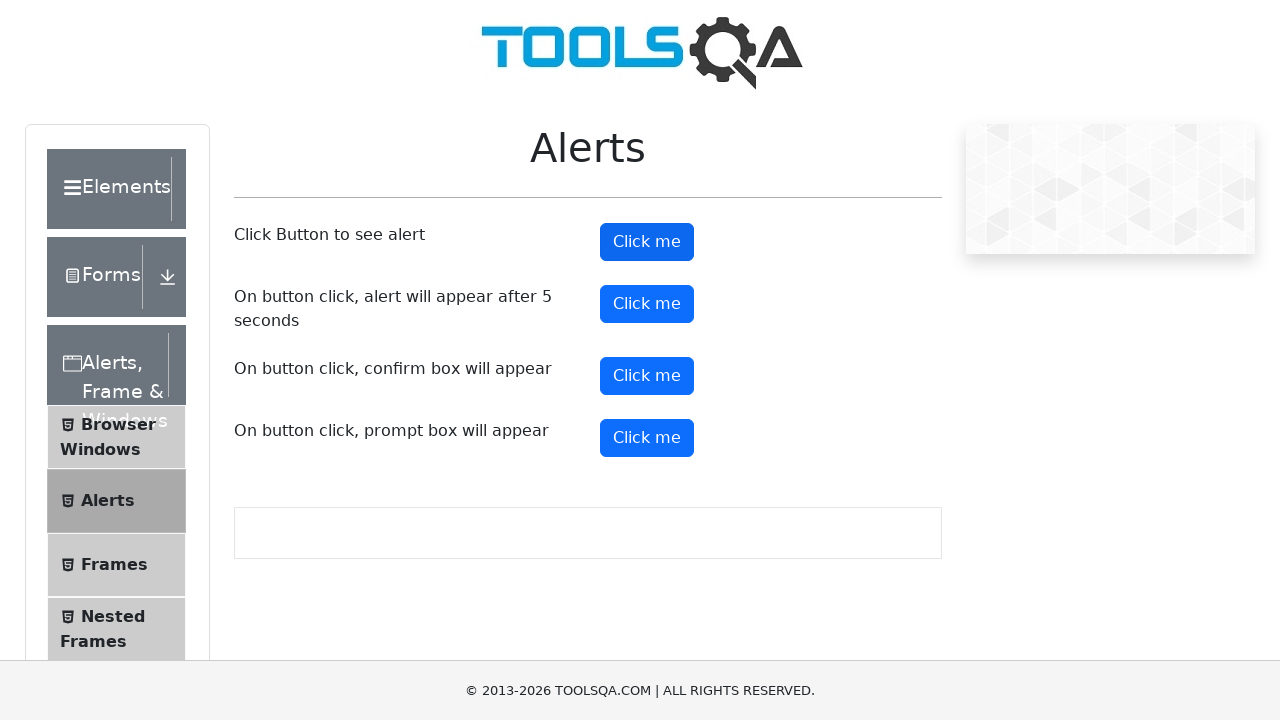

Set up dialog handler to accept alerts
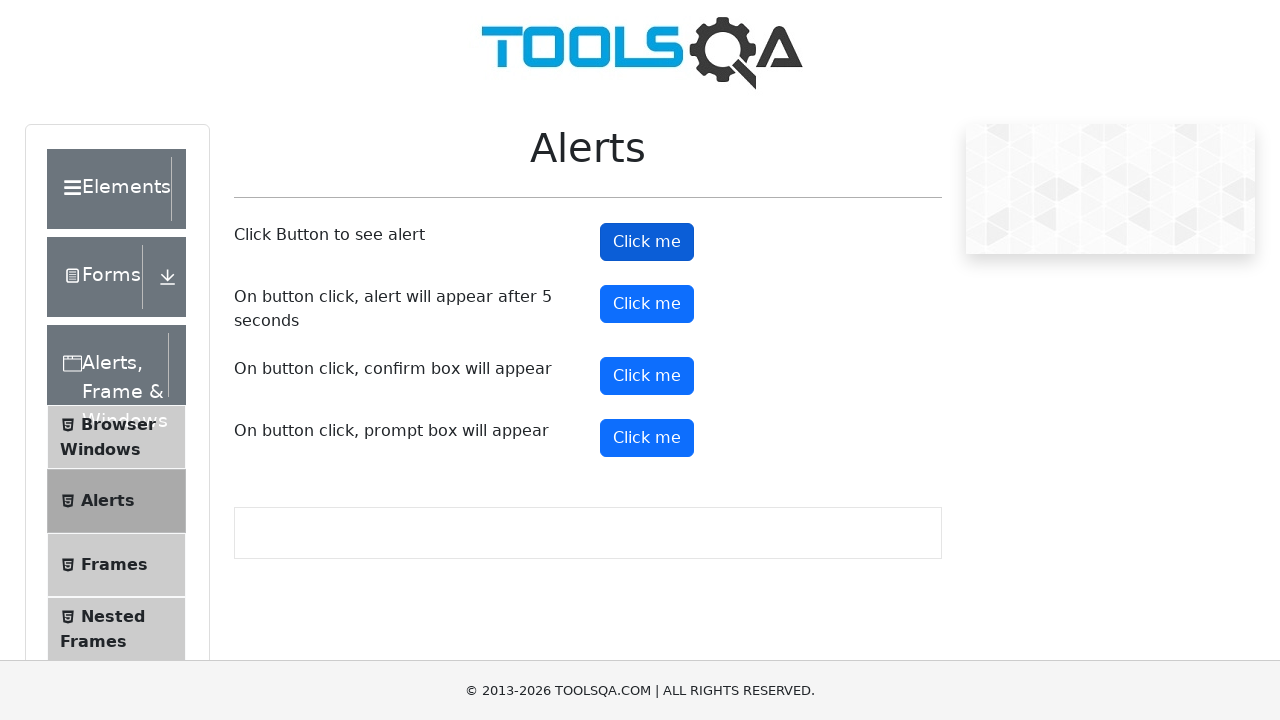

Waited 500ms for alert handling to complete
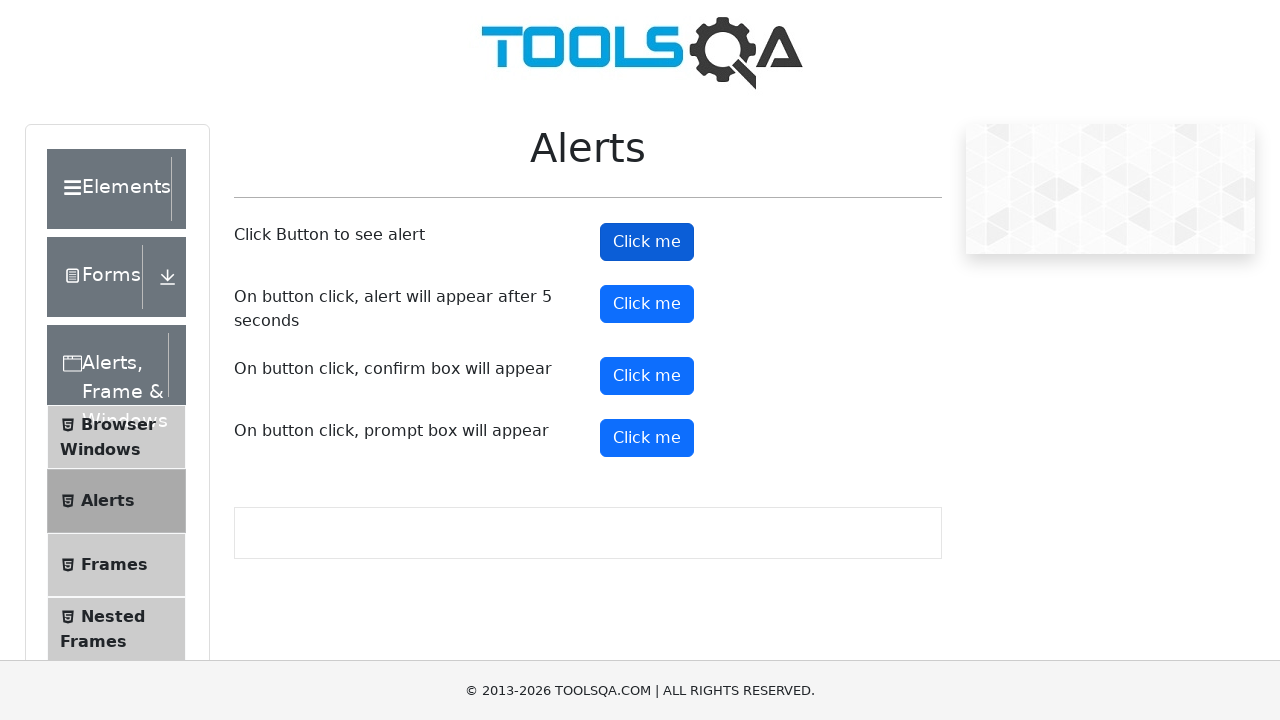

Clicked button to trigger confirm dialog at (647, 376) on #confirmButton
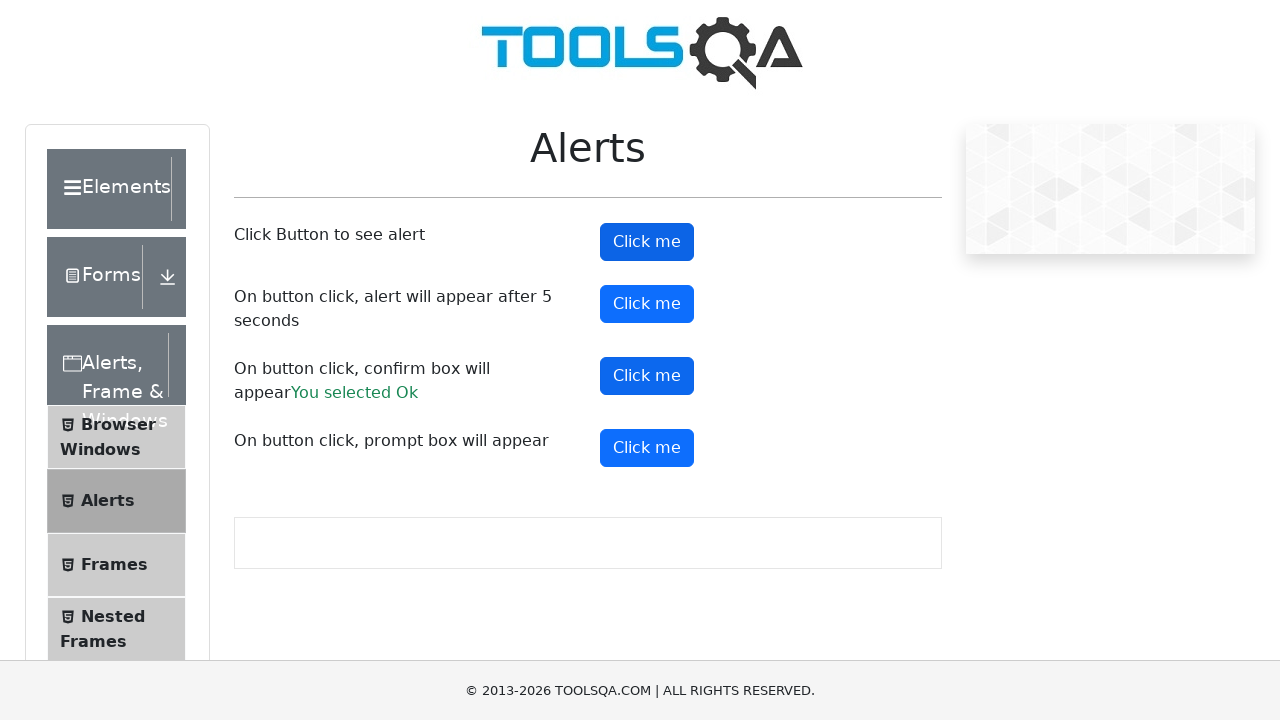

Set up dialog handler to dismiss confirm dialogs
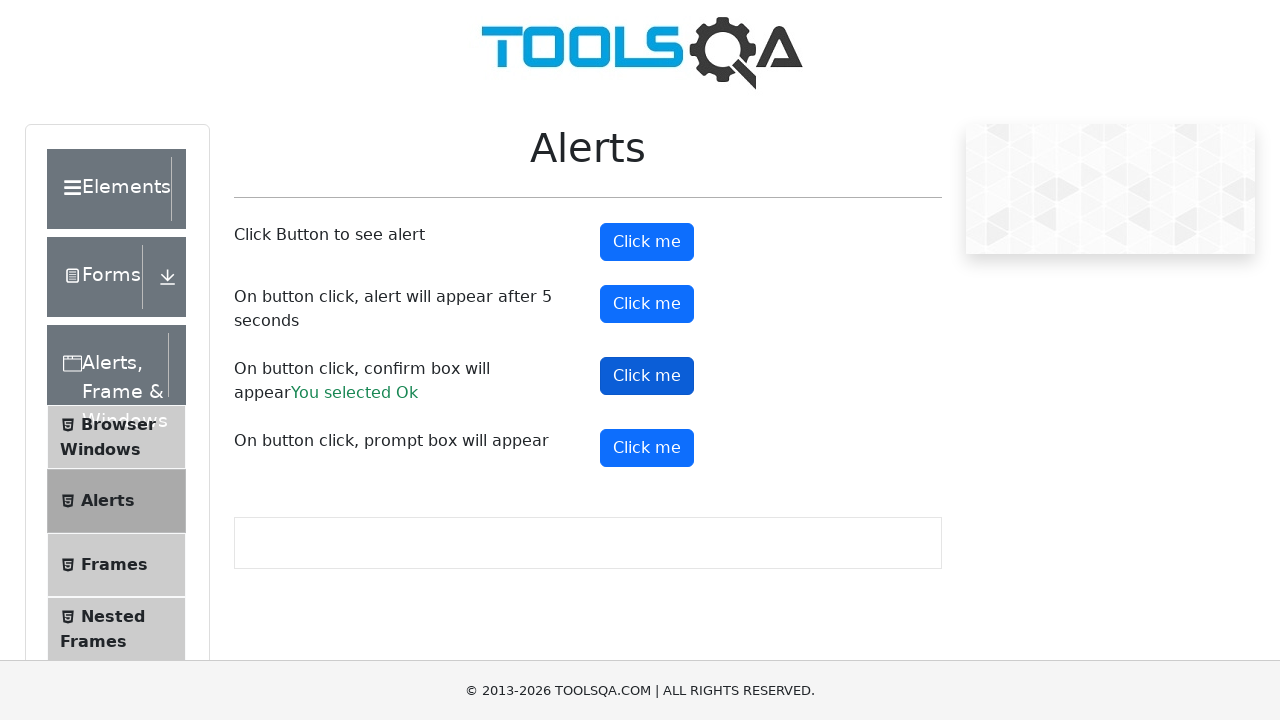

Waited 500ms for confirm dialog handling to complete
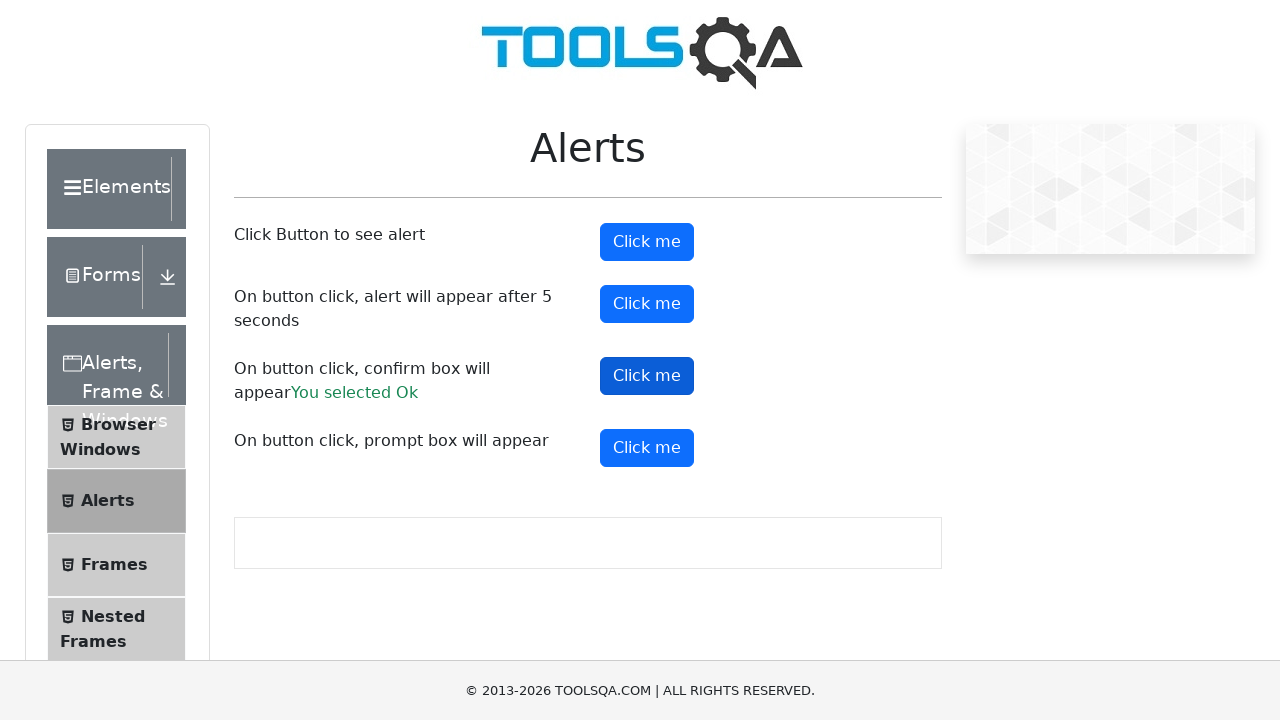

Clicked button to trigger prompt dialog at (647, 448) on #promtButton
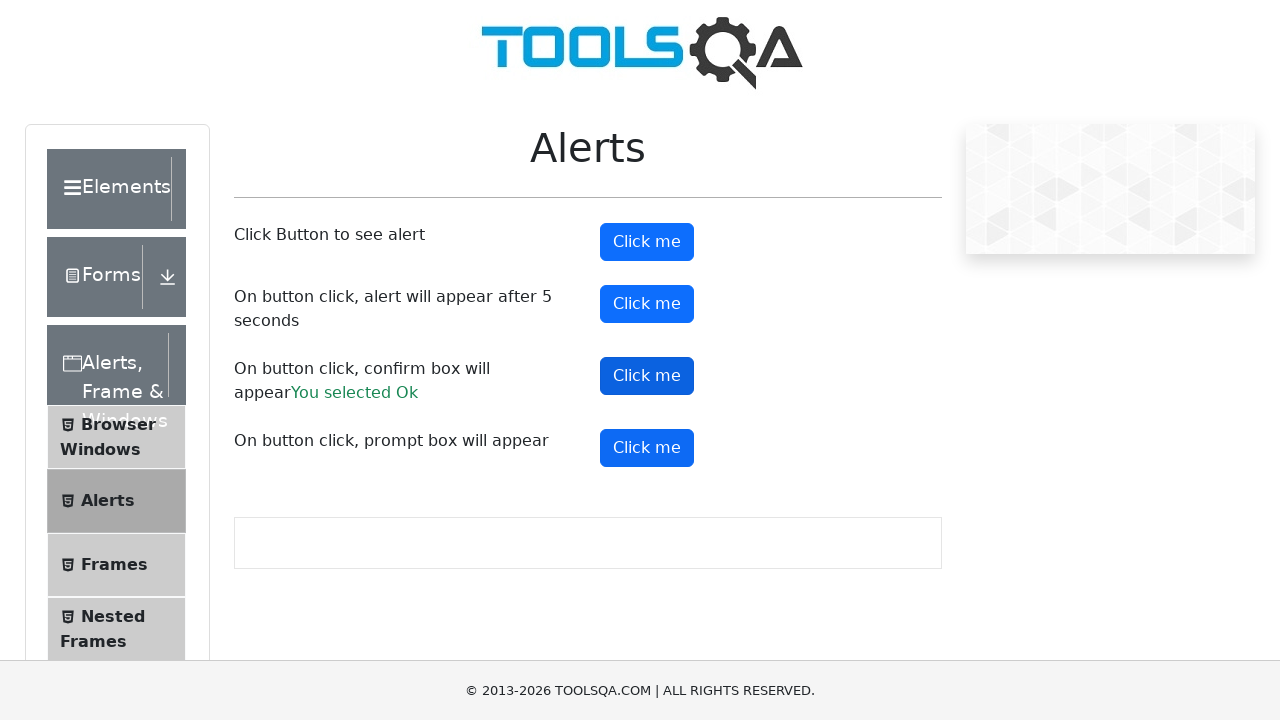

Set up dialog handler to accept prompt with 'Hello World' text
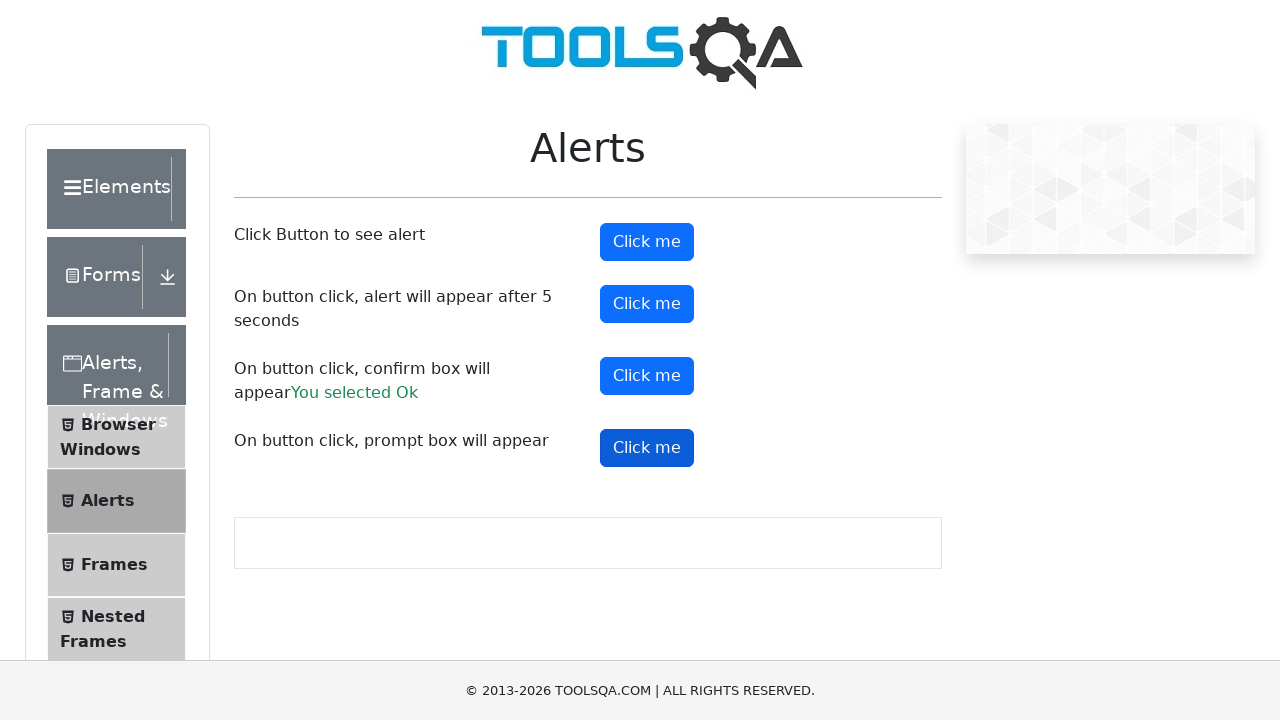

Waited 500ms for prompt dialog handling to complete
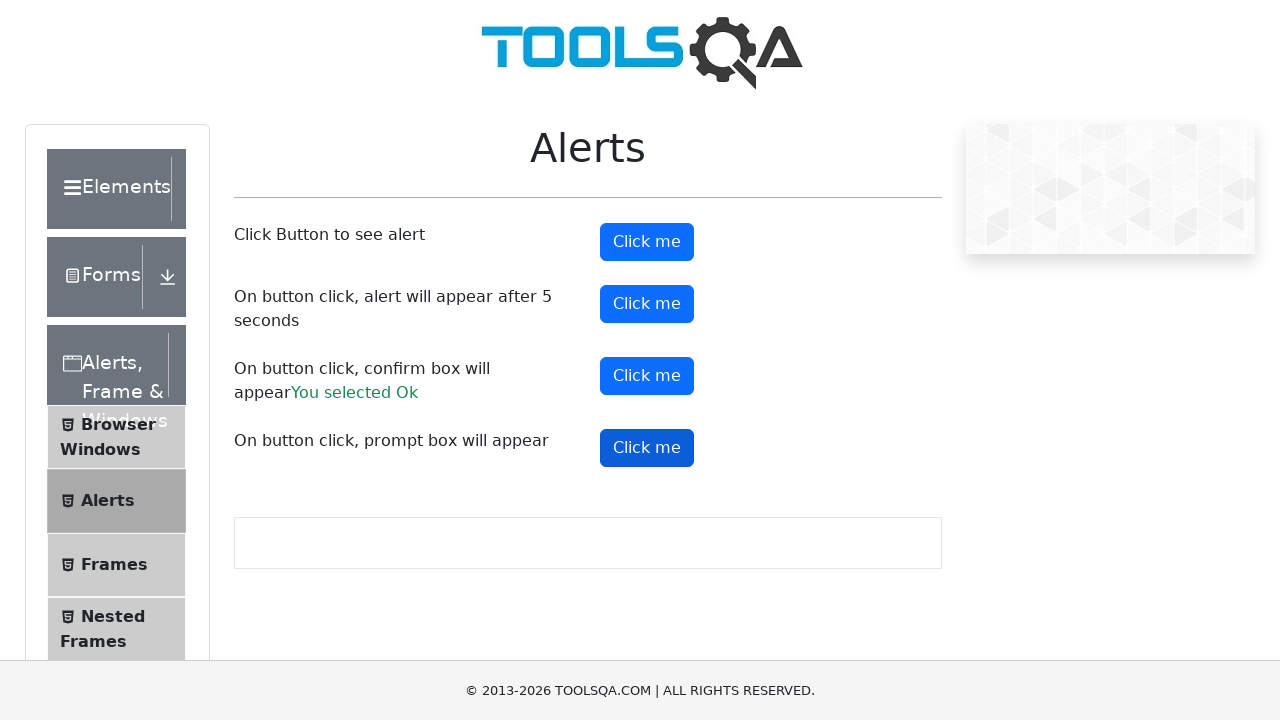

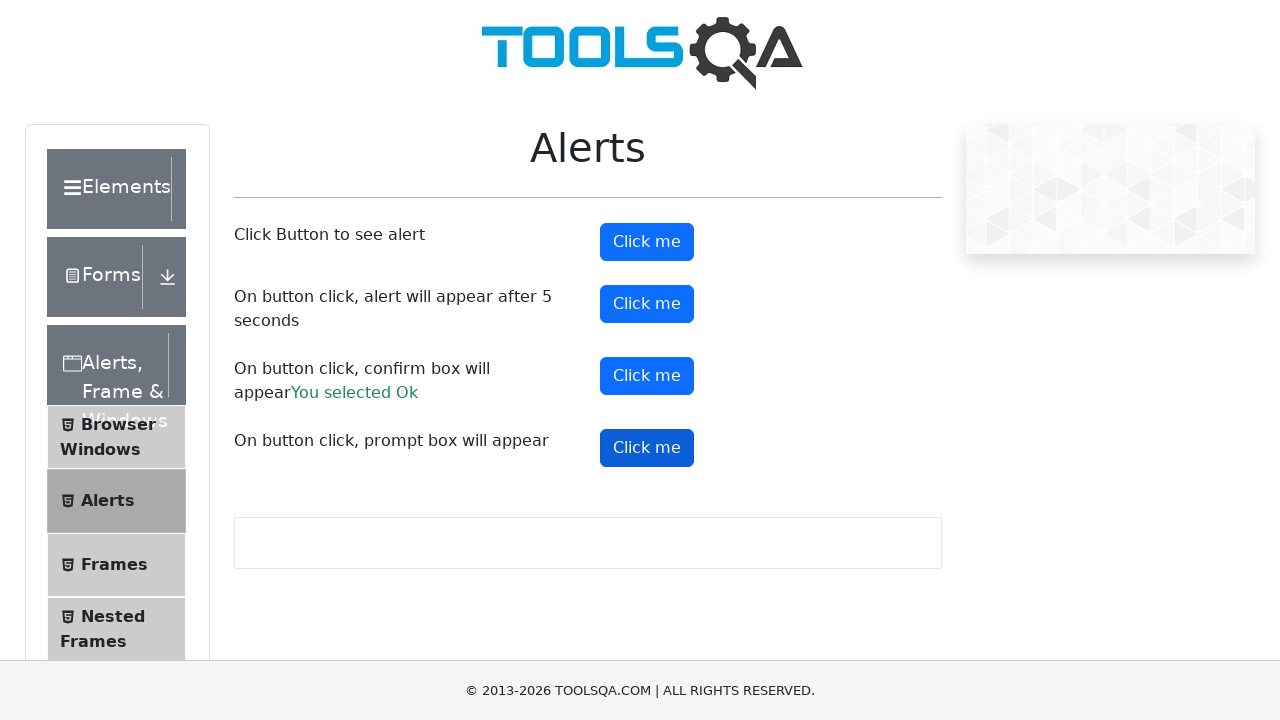